Tests switching between multiple tabs by opening a new tab, navigating to a page, and then switching back and forth between tabs

Starting URL: https://bonigarcia.dev/selenium-webdriver-java/

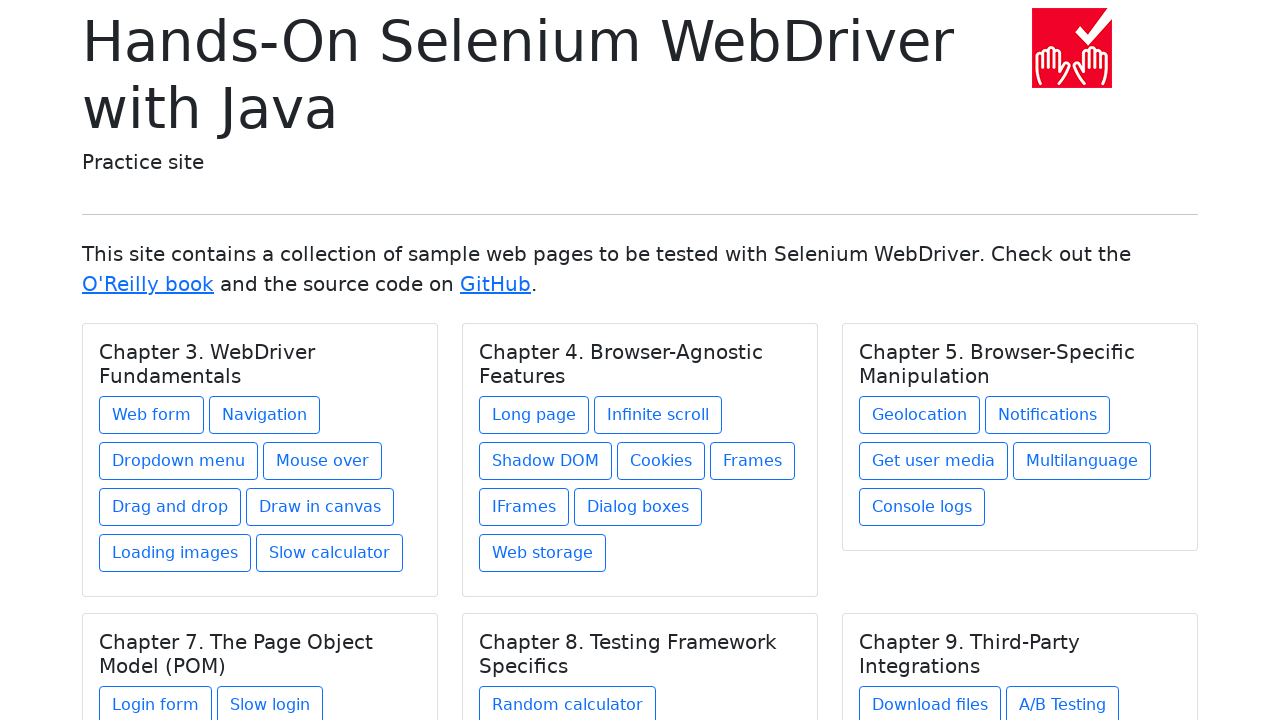

Opened a new tab
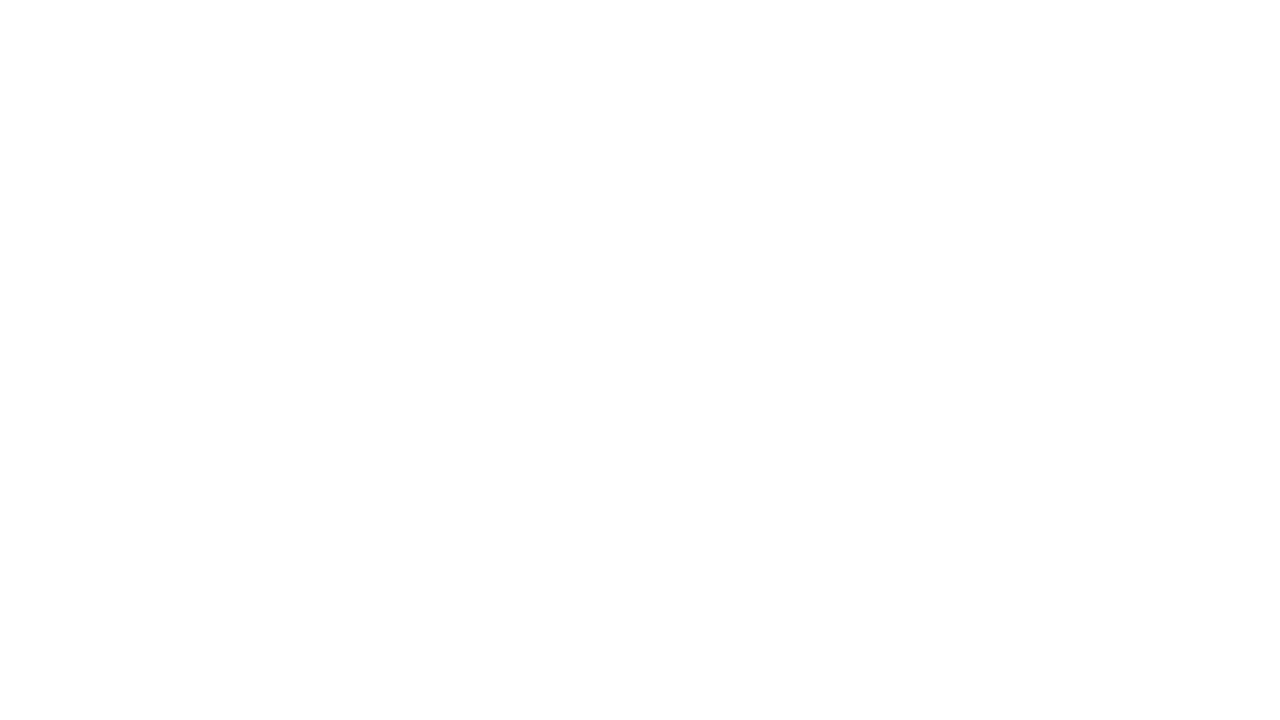

Navigated to web-form page in new tab
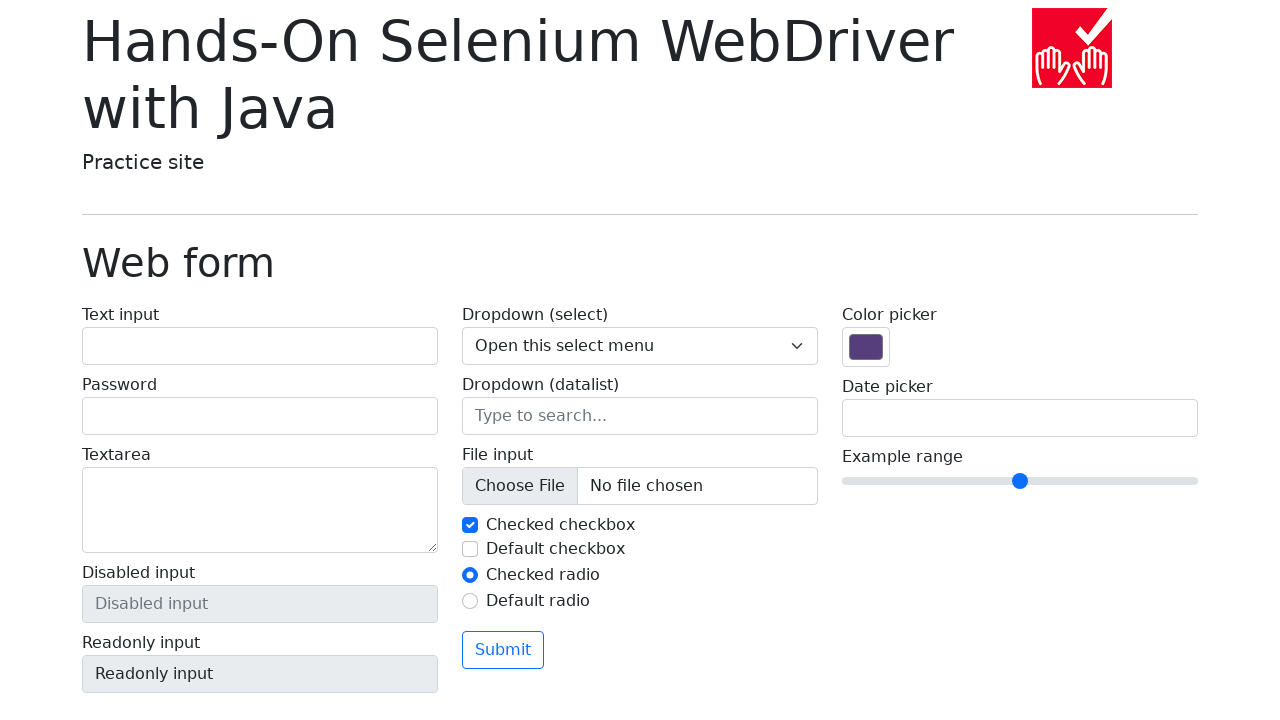

Switched focus back to original tab
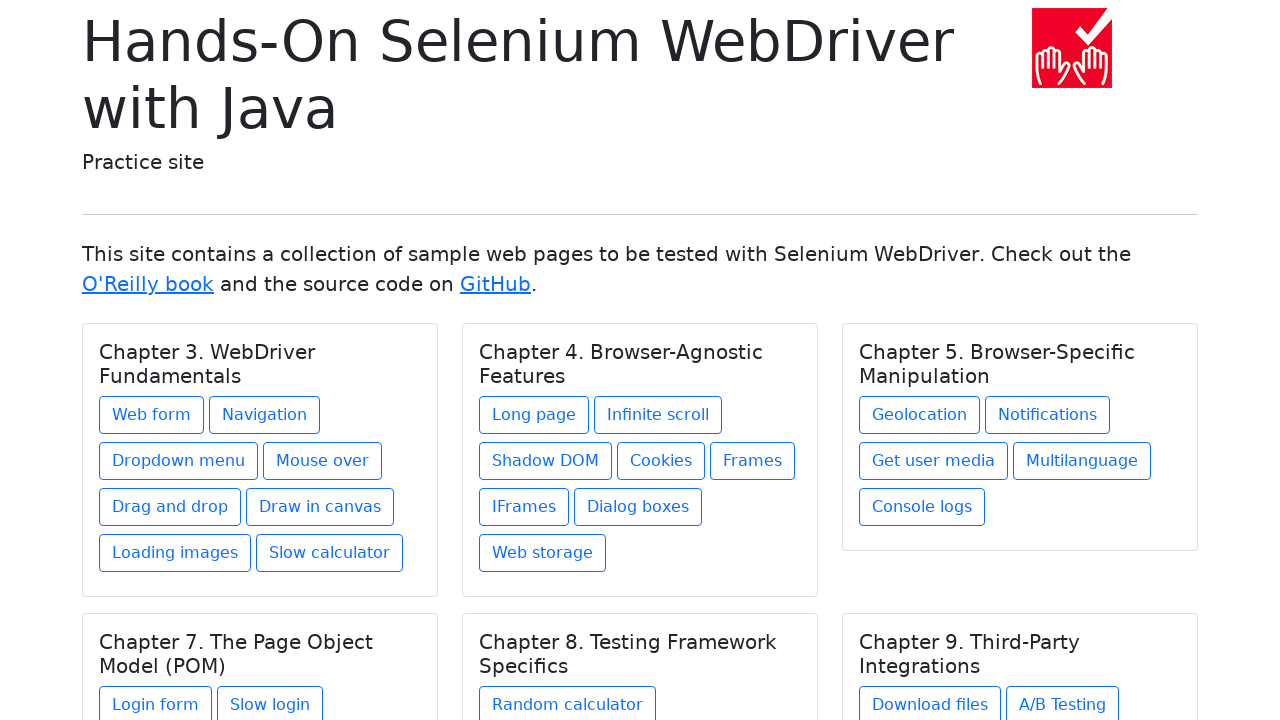

Switched focus back to second tab
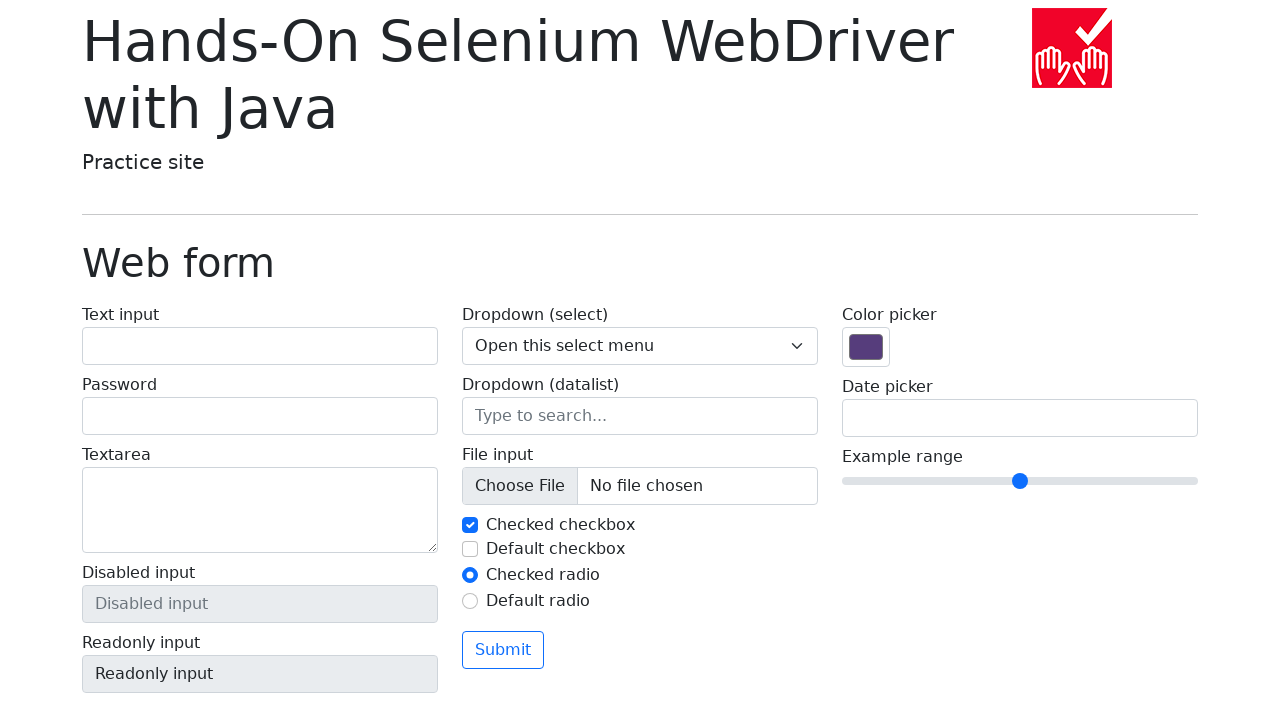

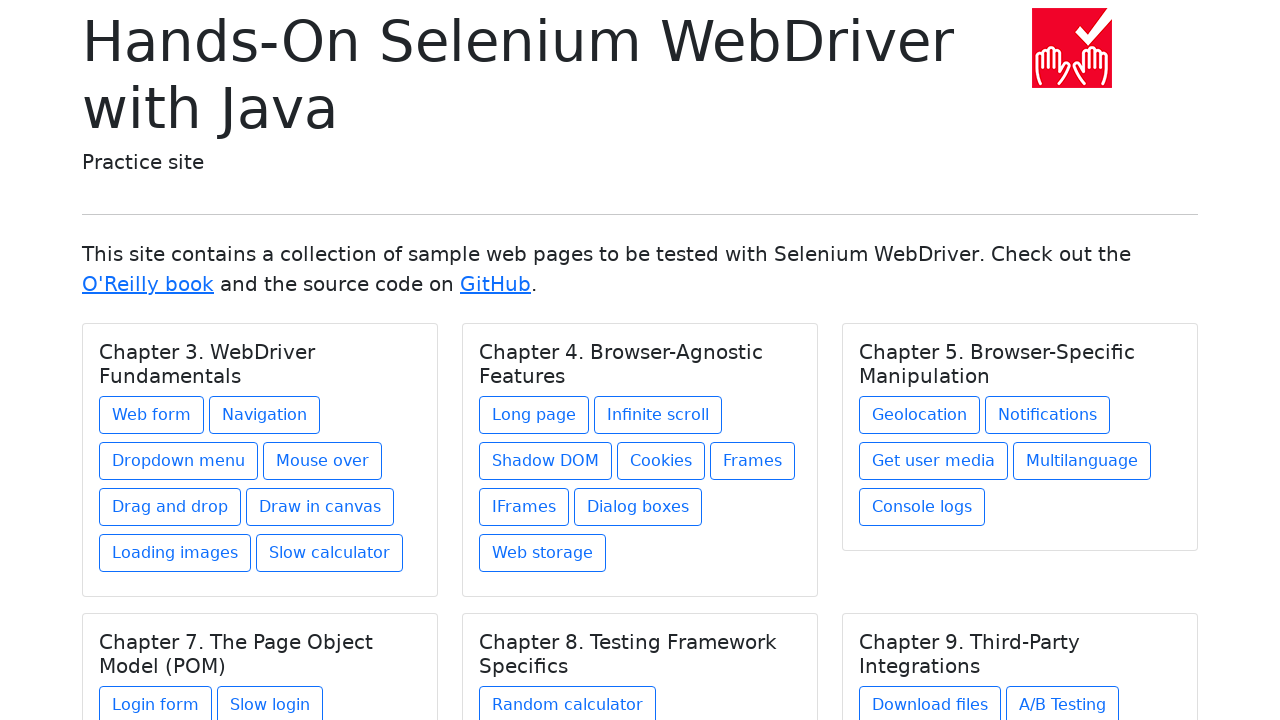